Tests basic JavaScript alert by clicking a button to trigger the alert and then accepting it

Starting URL: https://konflic.github.io/examples/pages/alerts.html

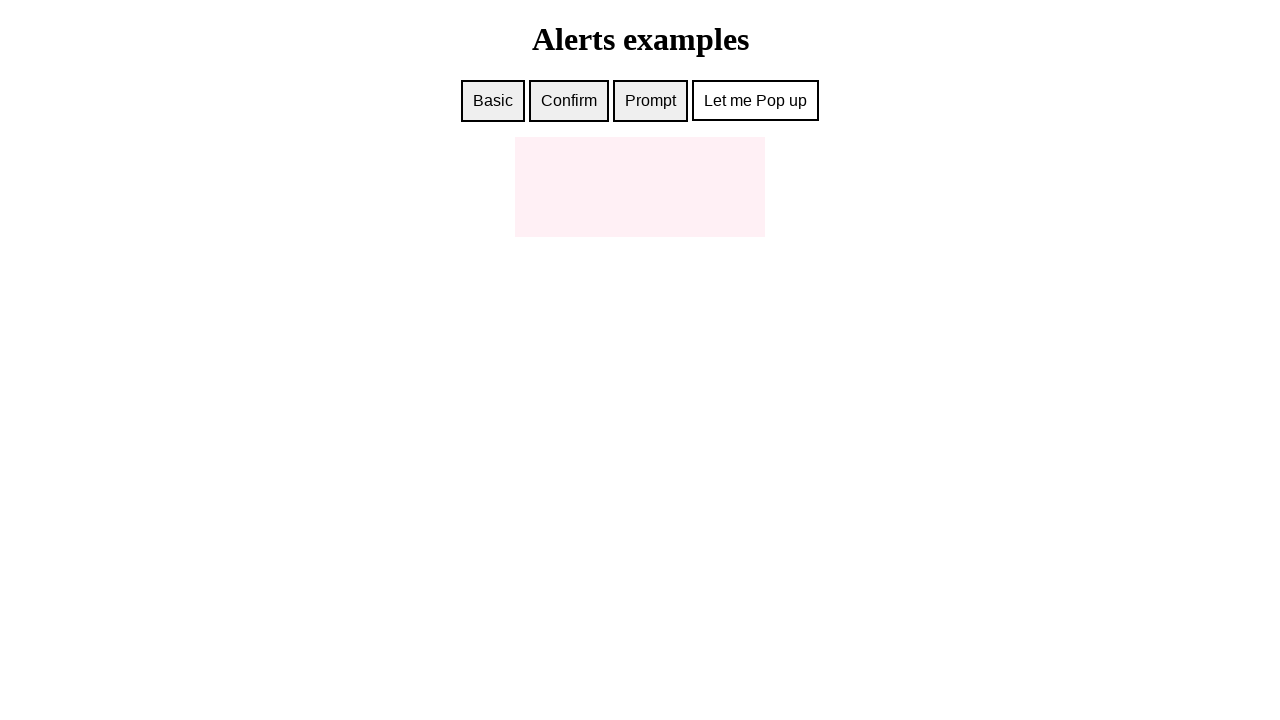

Navigated to alerts example page
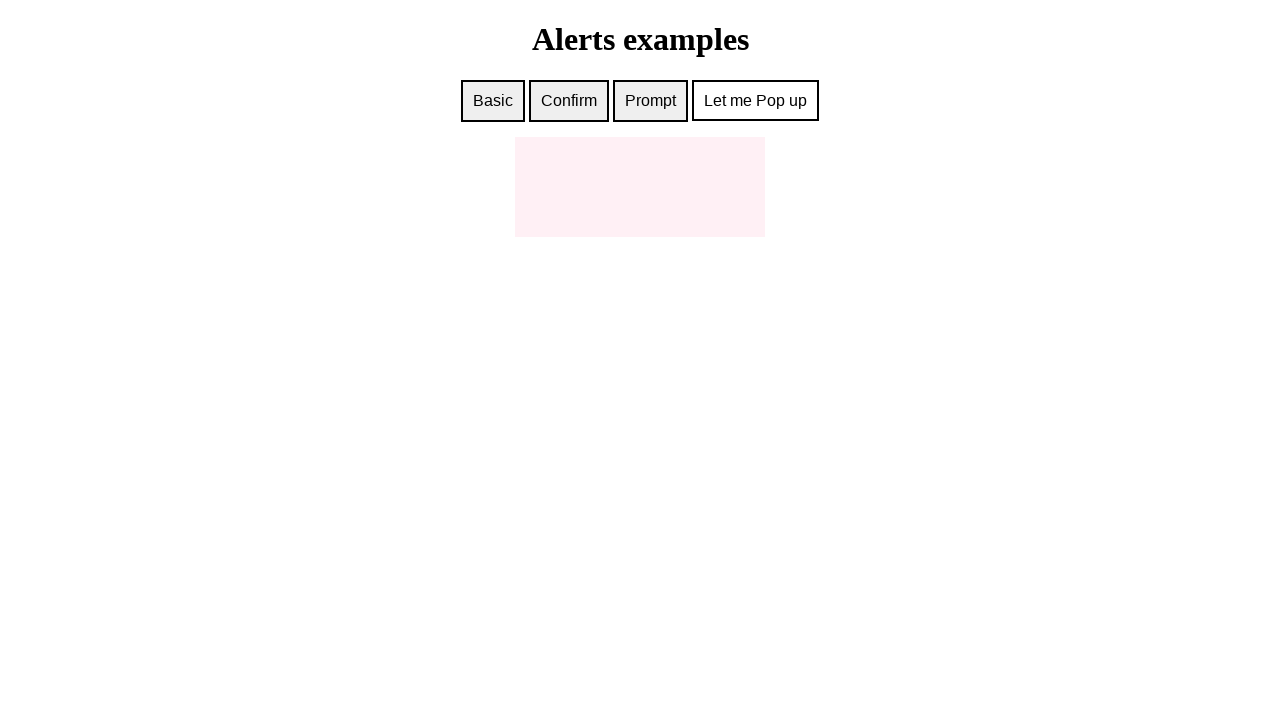

Clicked the basic alert button at (493, 101) on #basic
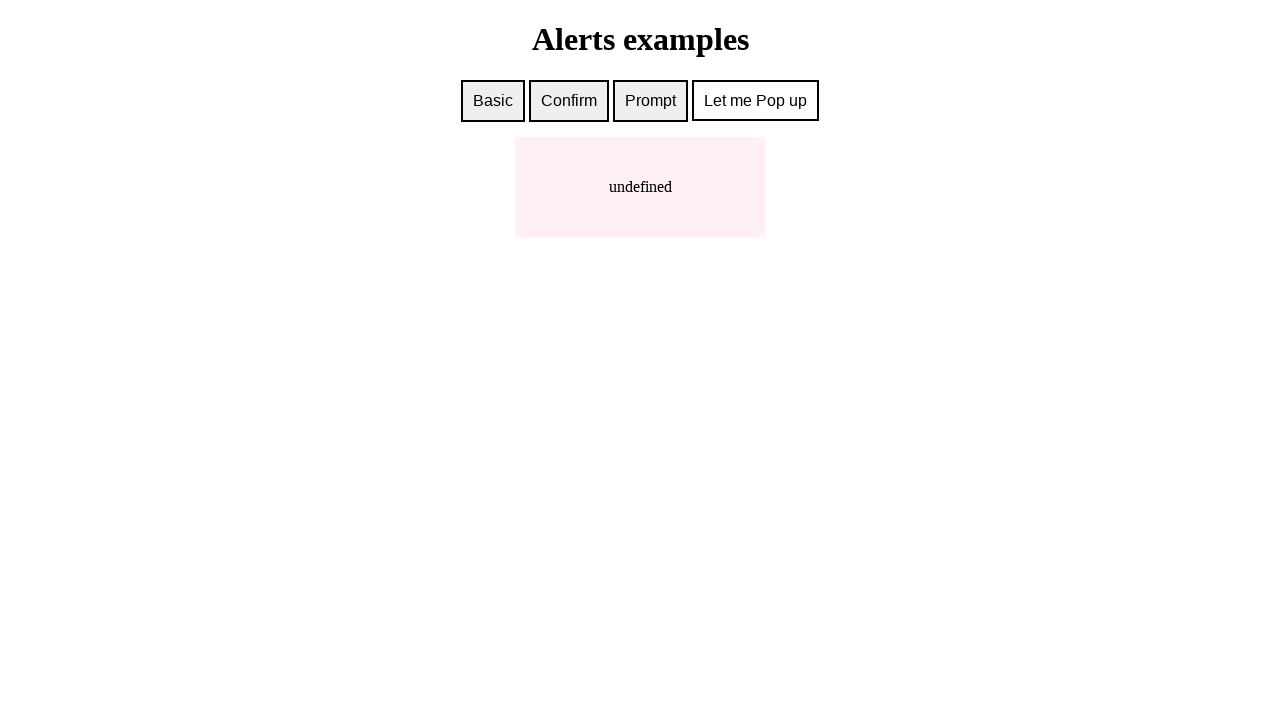

Set up dialog handler to accept alerts
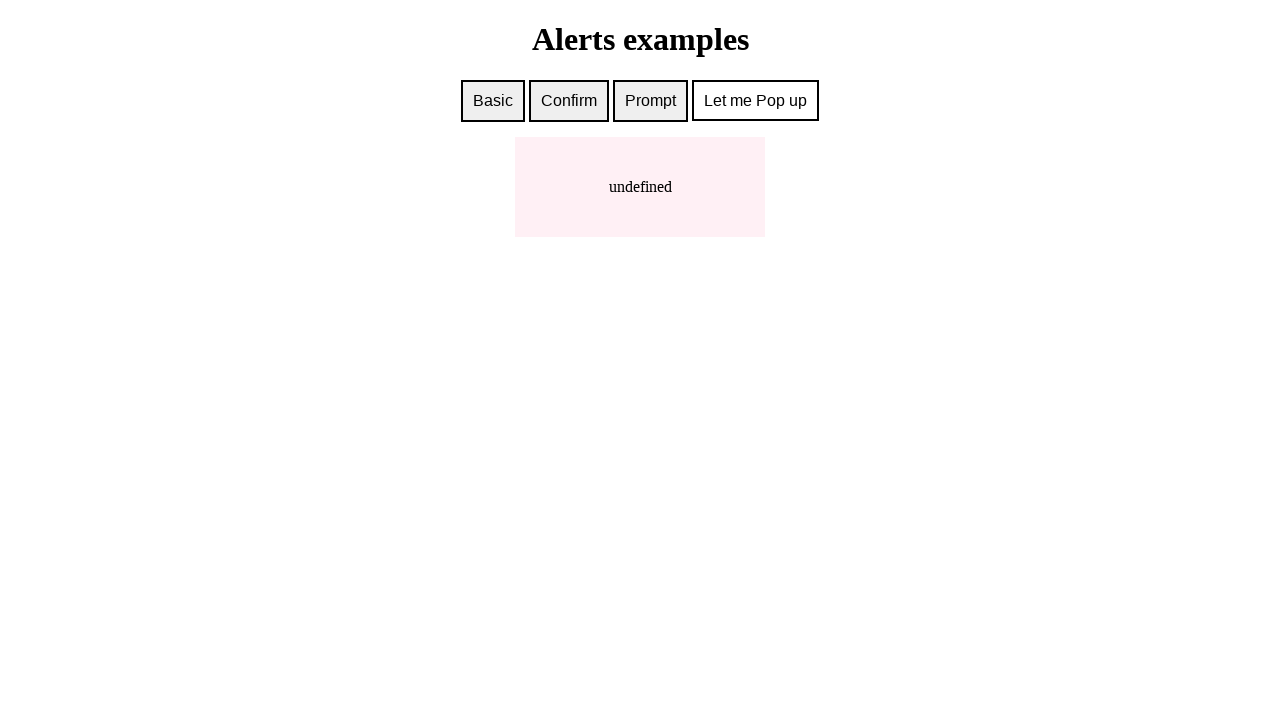

Waited for alert to be processed
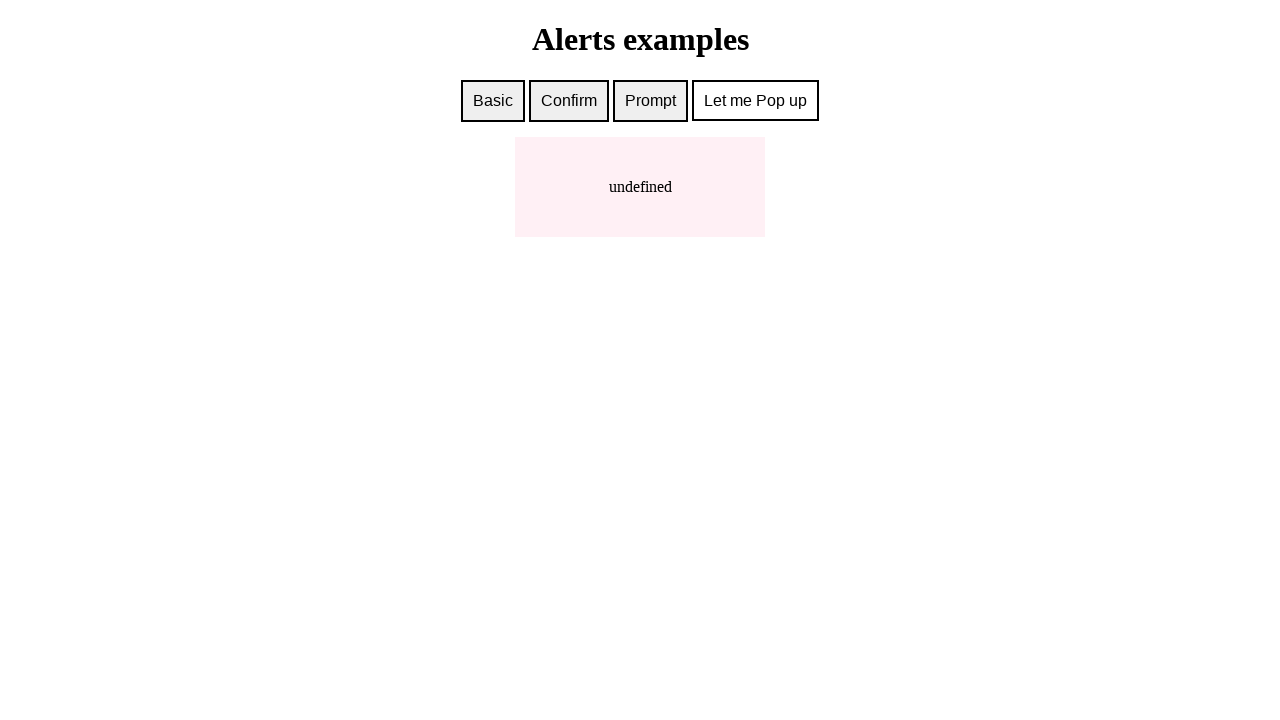

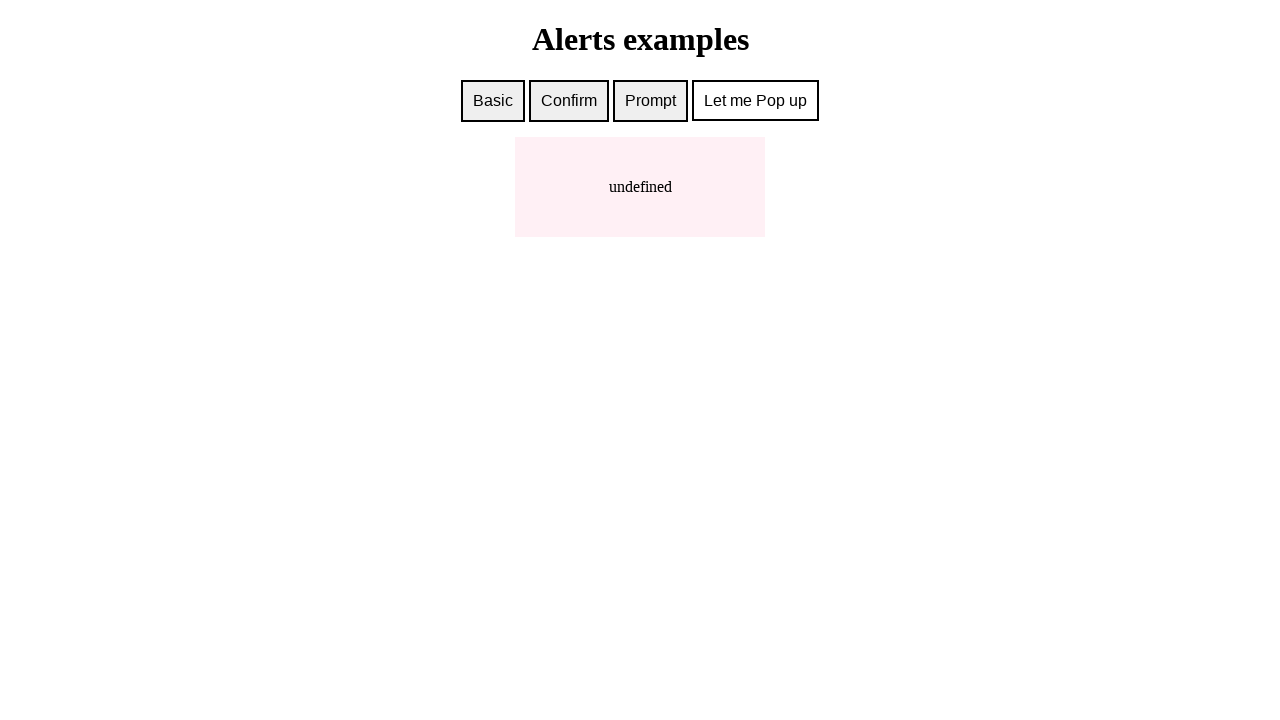